Tests table sorting and pagination by clicking the first column header to sort, then navigating through pages to find a specific item ("Rice") and retrieve its price

Starting URL: https://rahulshettyacademy.com/seleniumPractise/#/offers

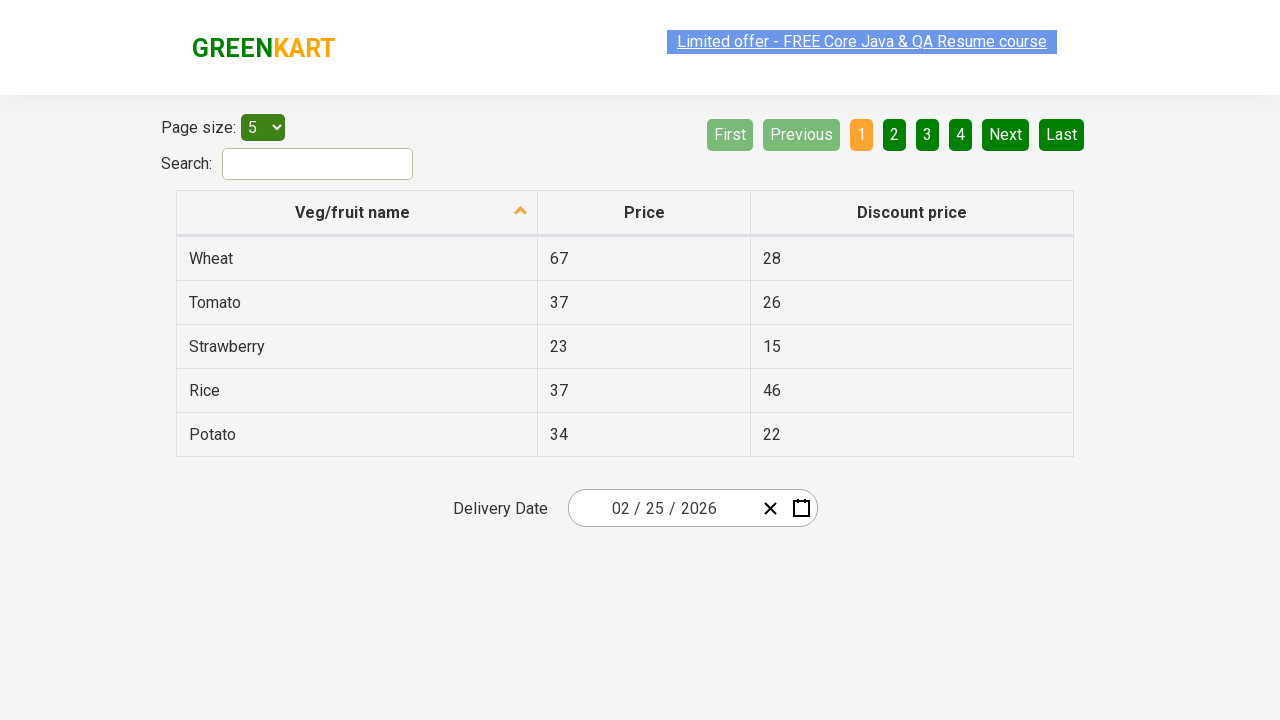

Clicked first column header to sort table at (357, 213) on xpath=//tr/th[1]
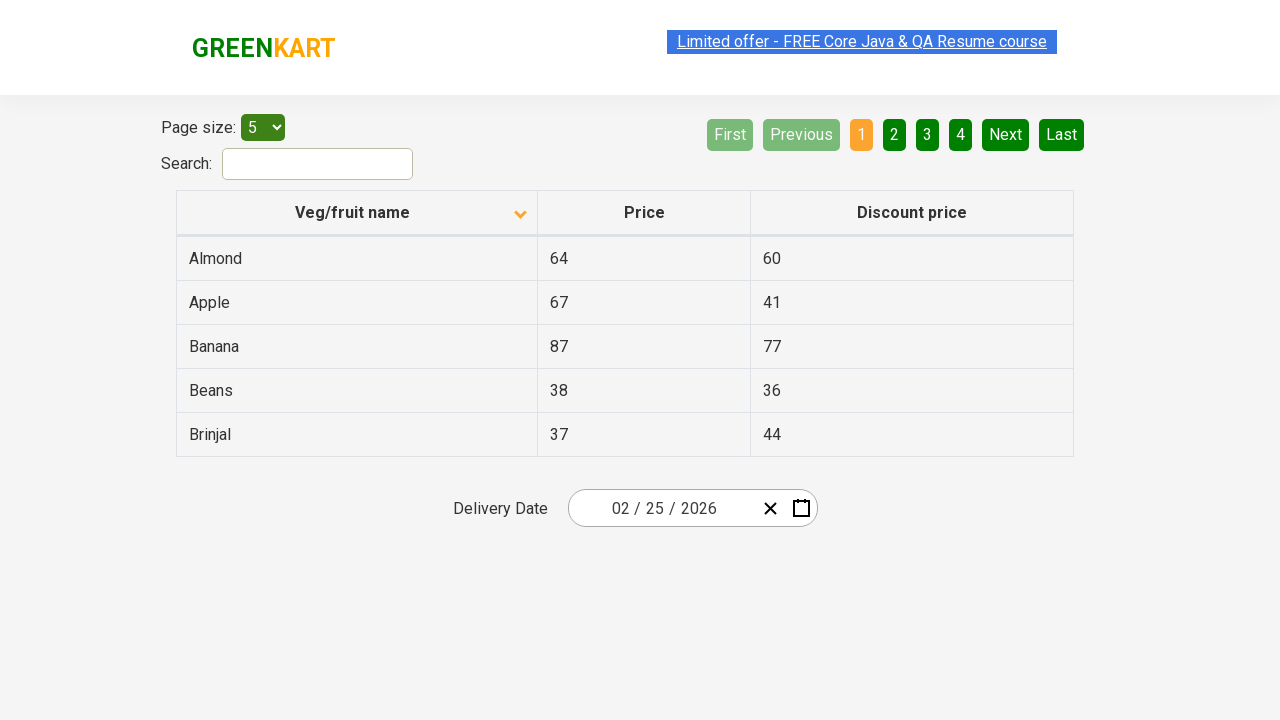

Searched for Rice in current page rows
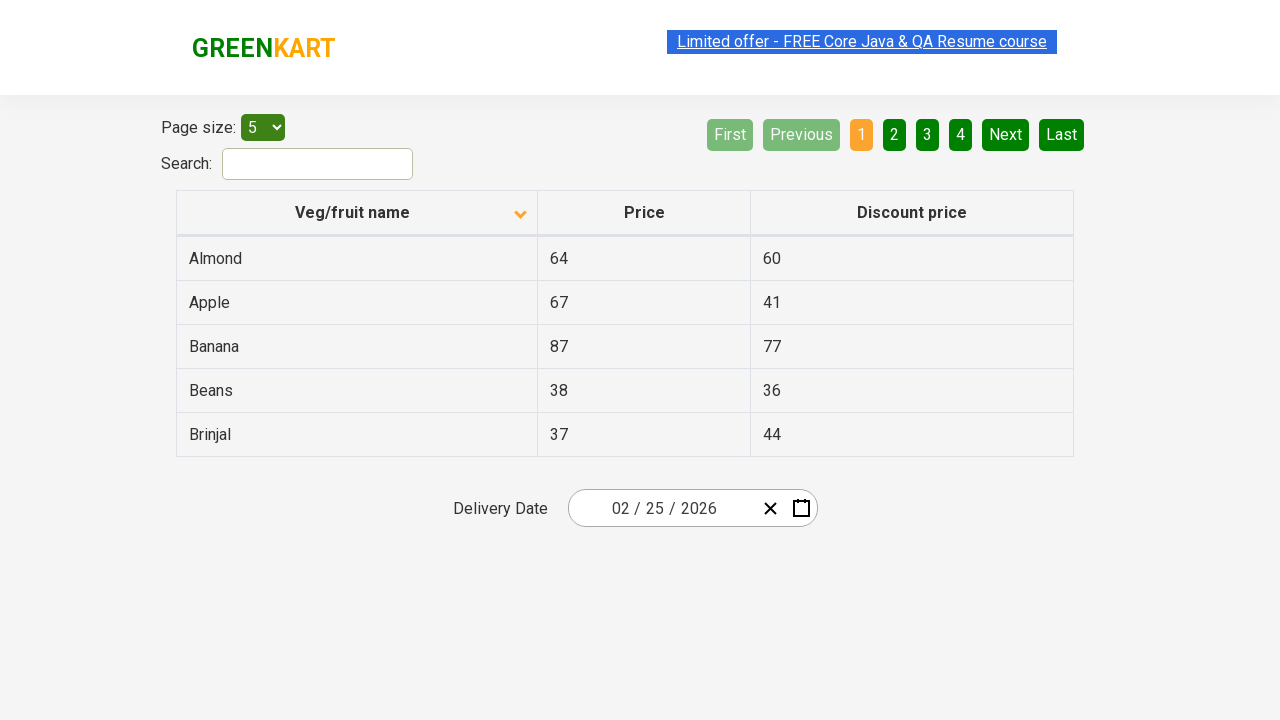

Rice not found on current page, navigated to next page at (1006, 134) on a[aria-label='Next']
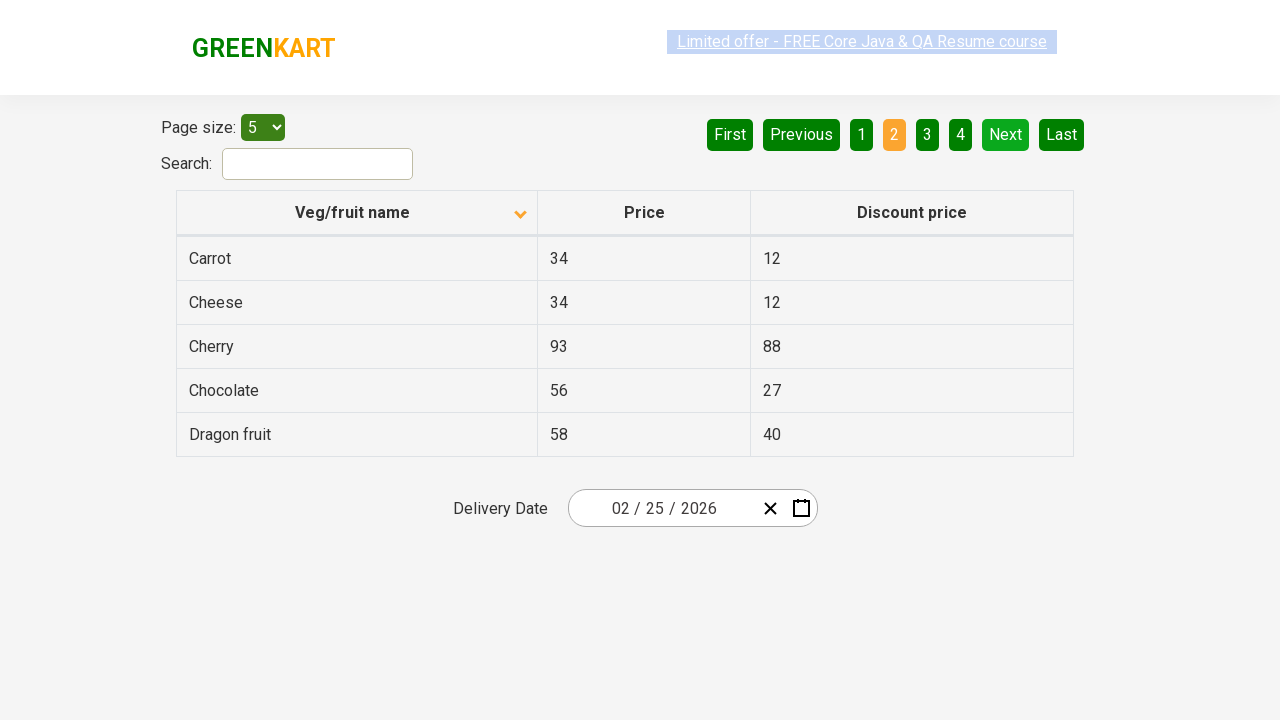

Searched for Rice in current page rows
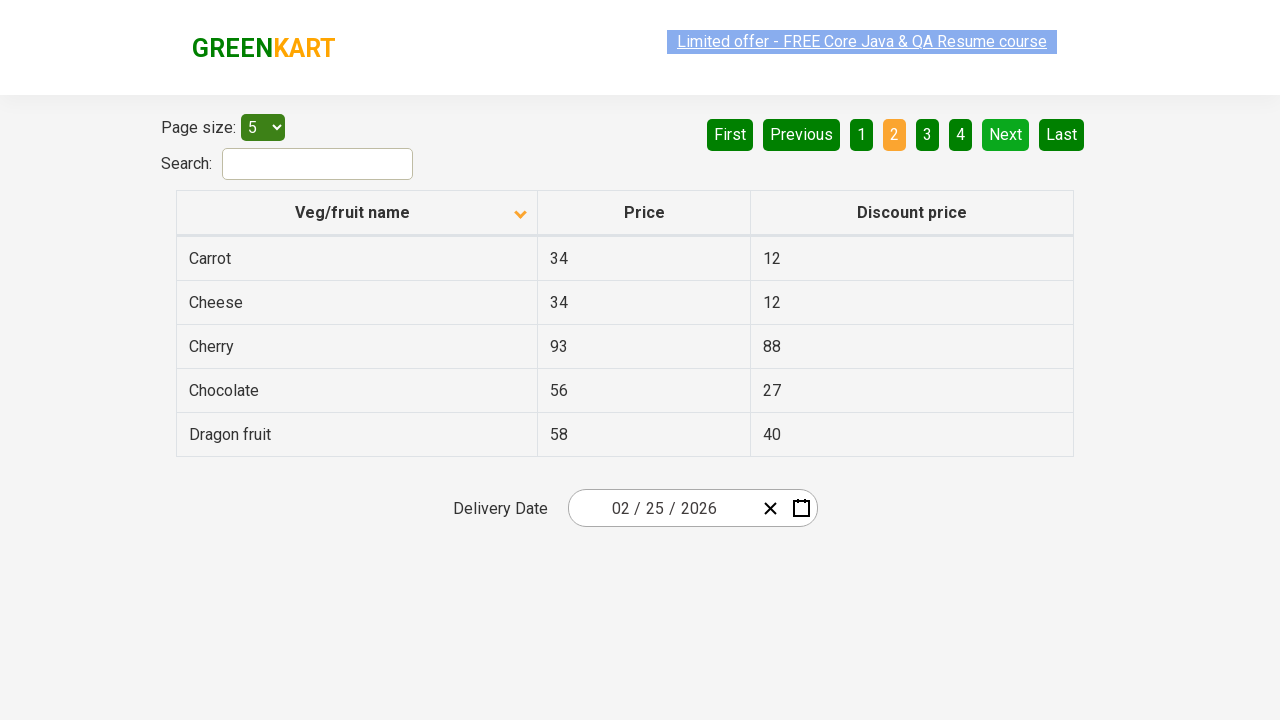

Rice not found on current page, navigated to next page at (1006, 134) on a[aria-label='Next']
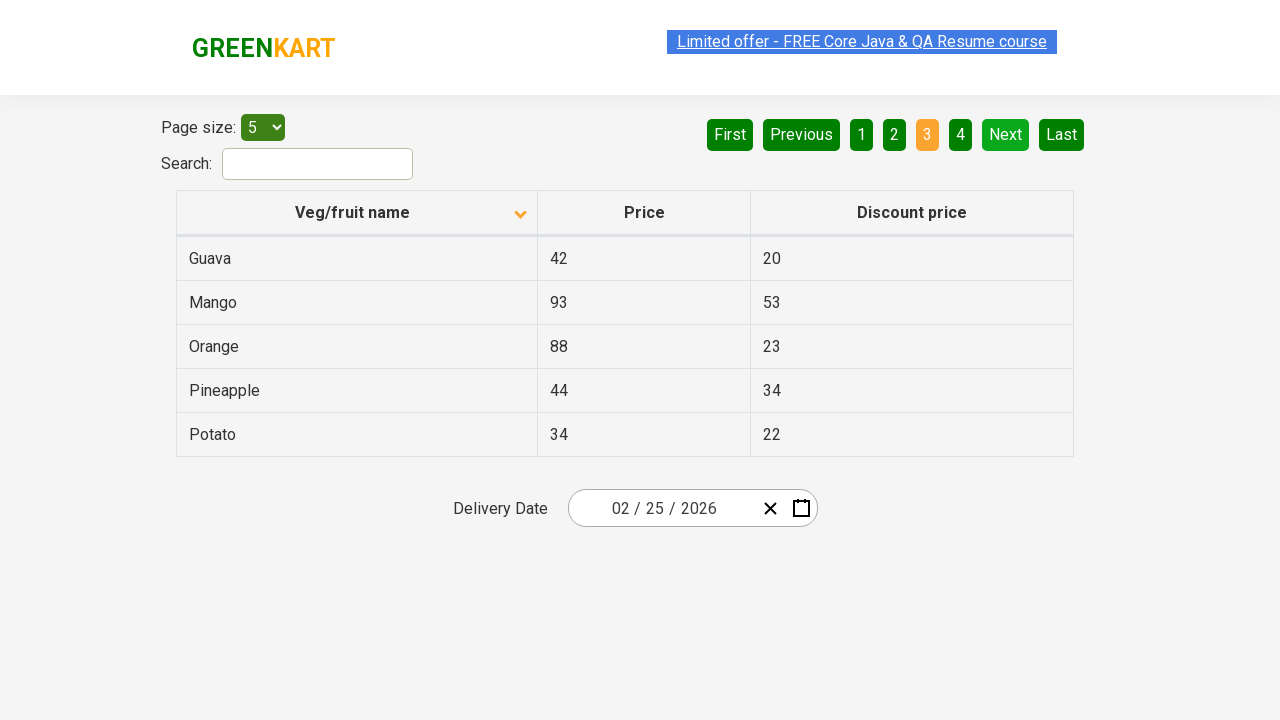

Searched for Rice in current page rows
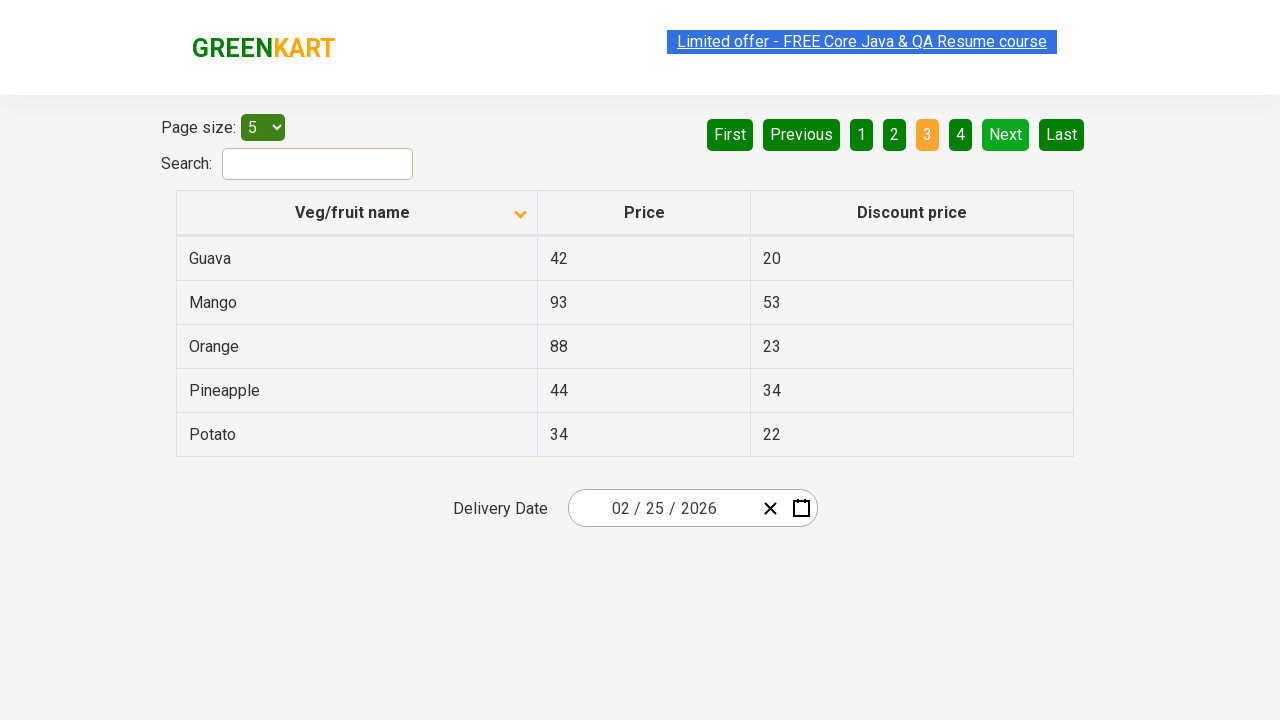

Rice not found on current page, navigated to next page at (1006, 134) on a[aria-label='Next']
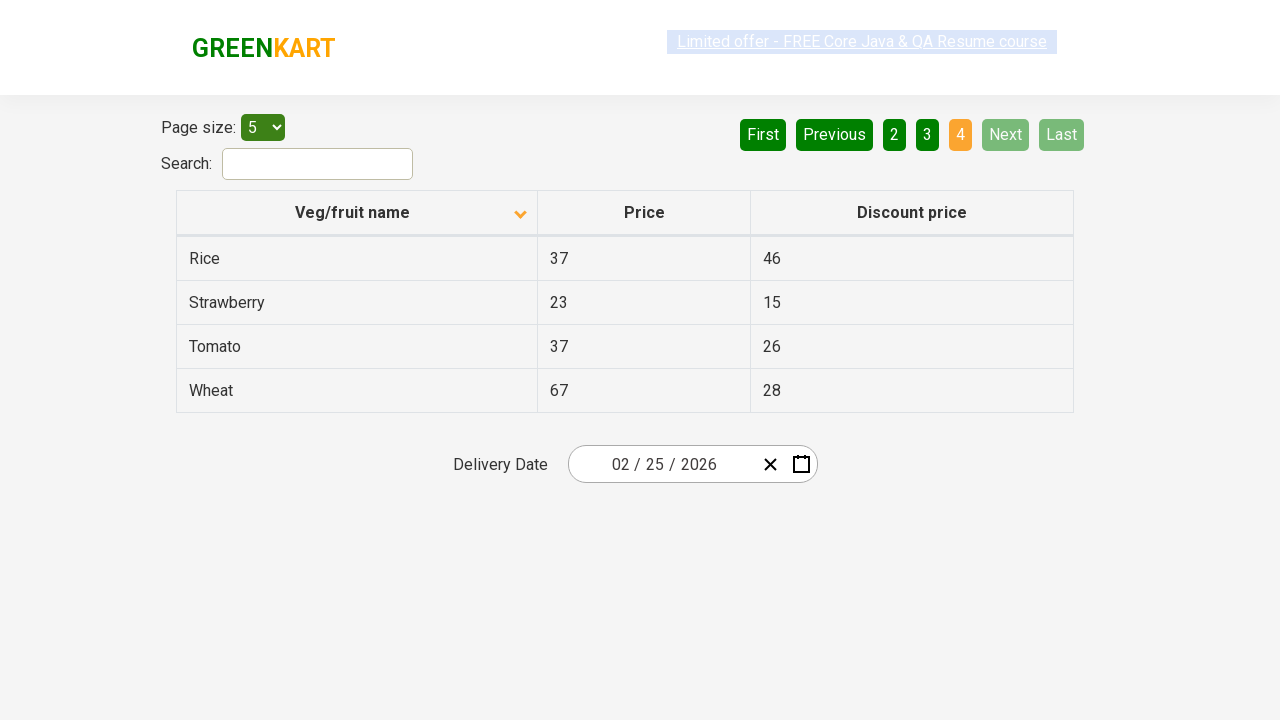

Searched for Rice in current page rows
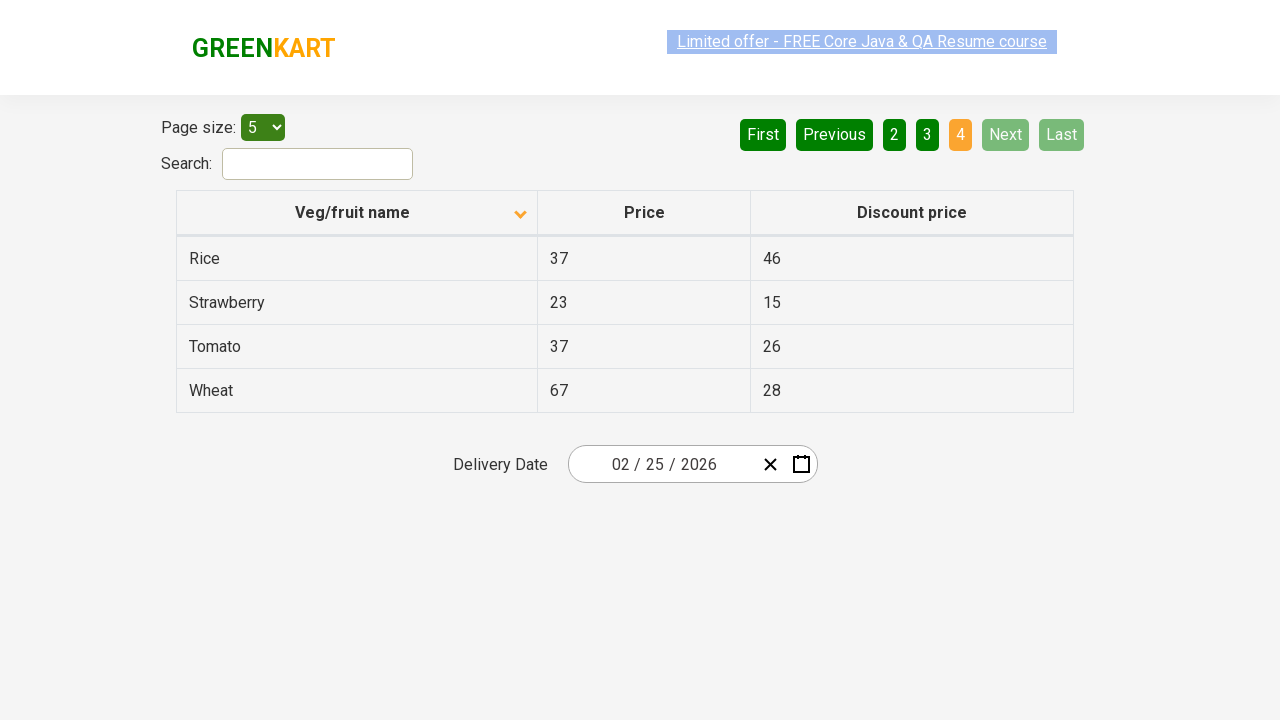

Found Rice item and retrieved price: 37
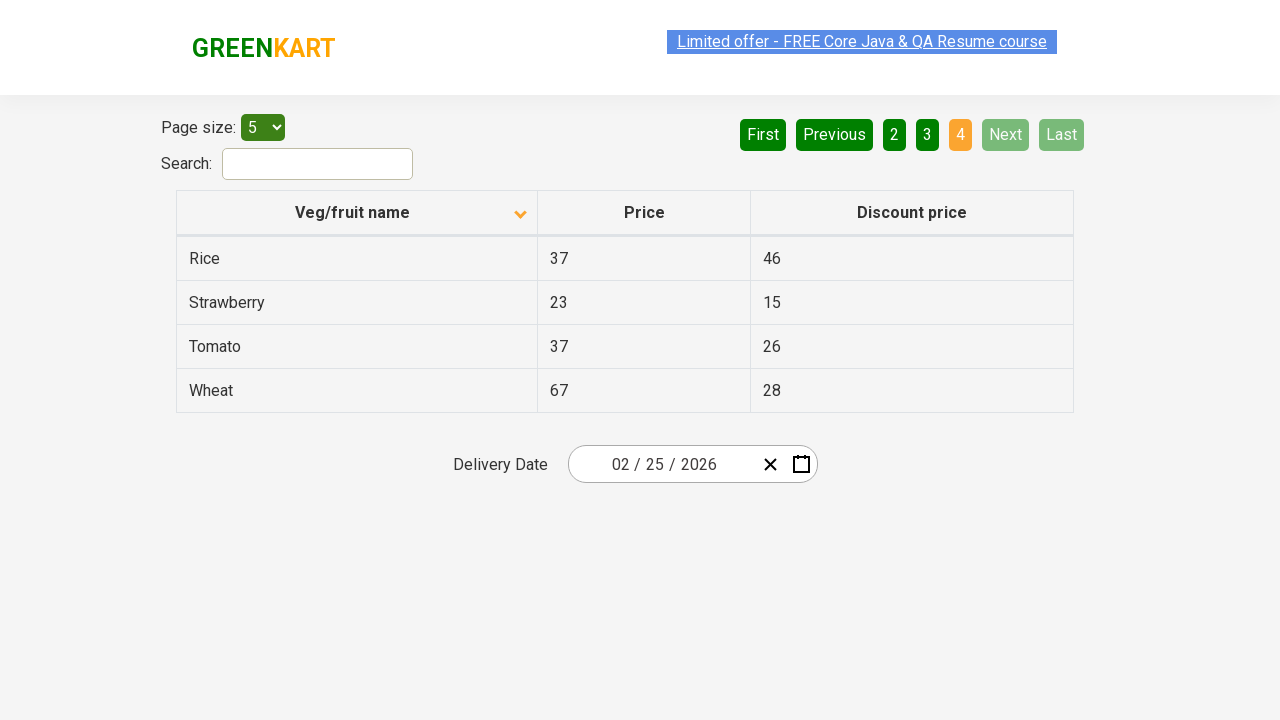

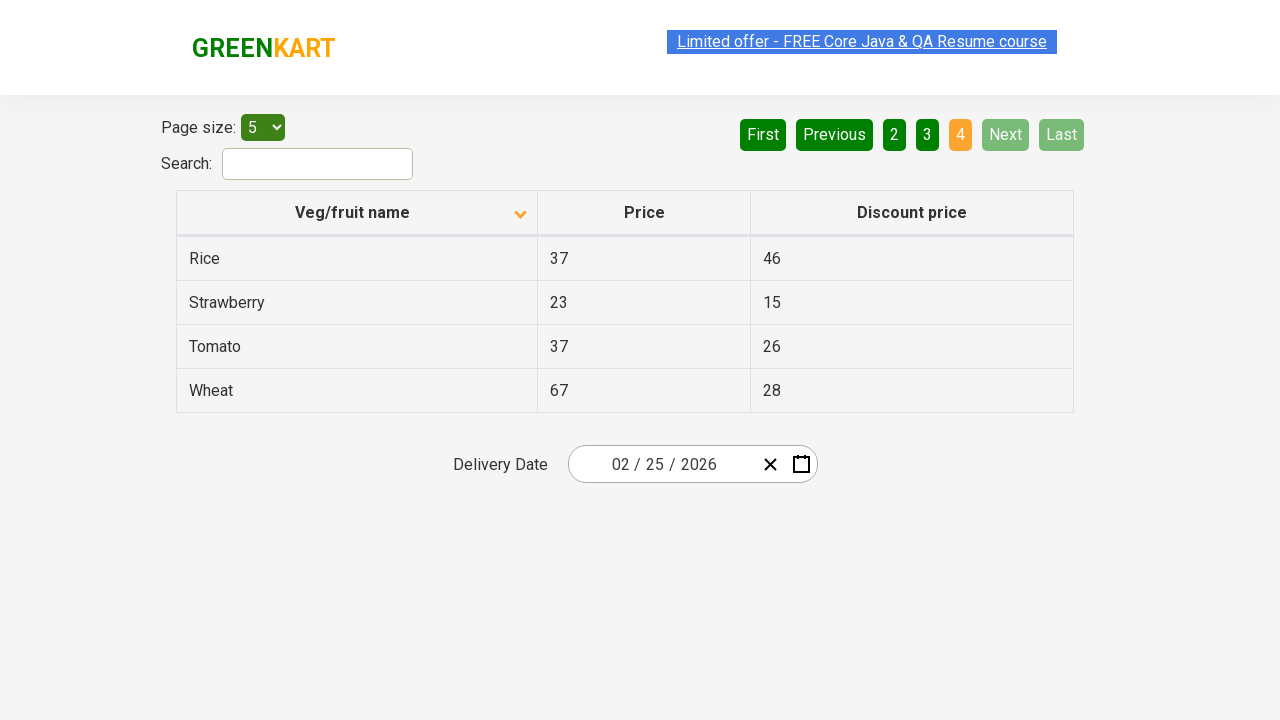